Tests Add/Remove Elements functionality by adding an element, verifying it appears, then removing it and verifying it disappears

Starting URL: https://the-internet.herokuapp.com

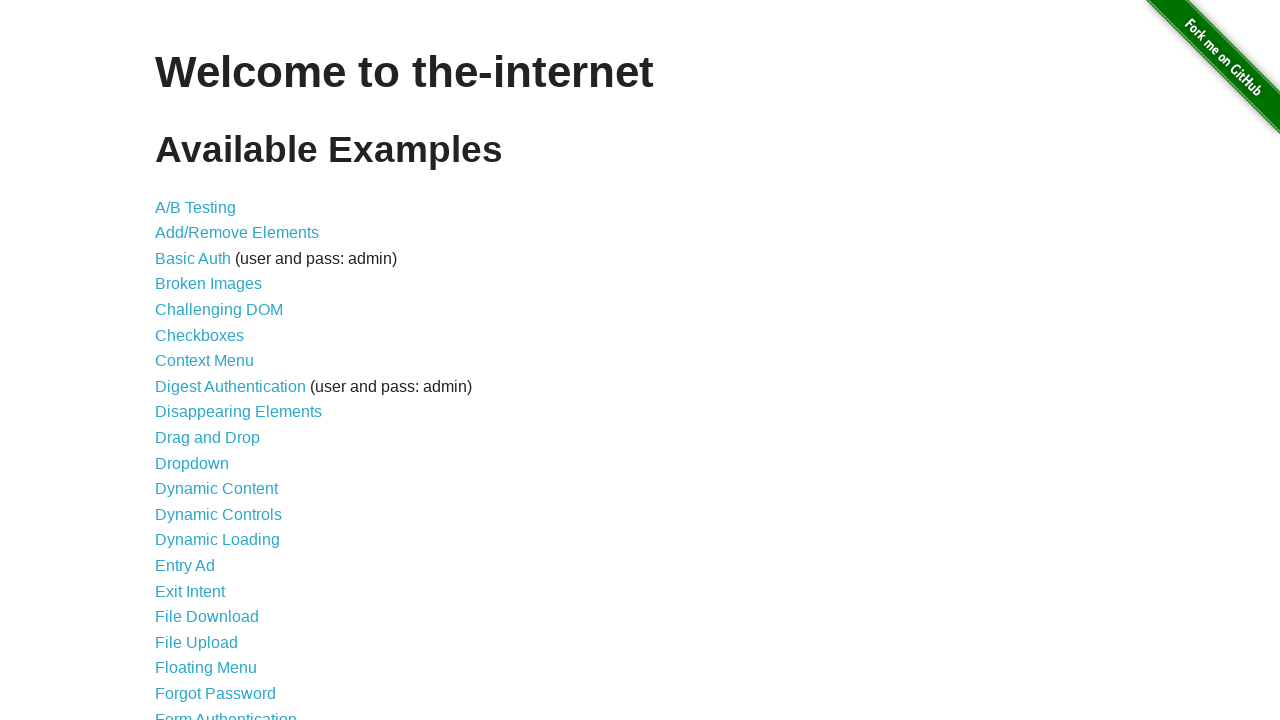

Clicked Add/Remove Elements link at (237, 233) on a[href='/add_remove_elements/']
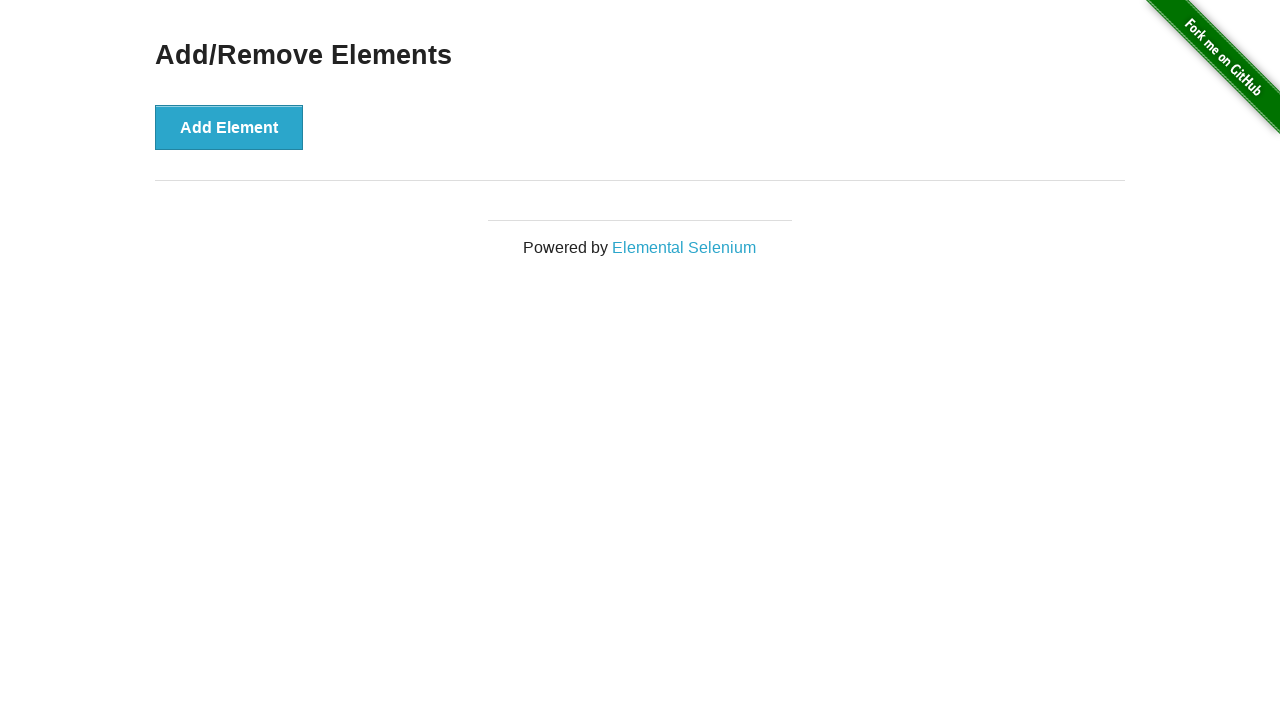

Page header loaded and visible
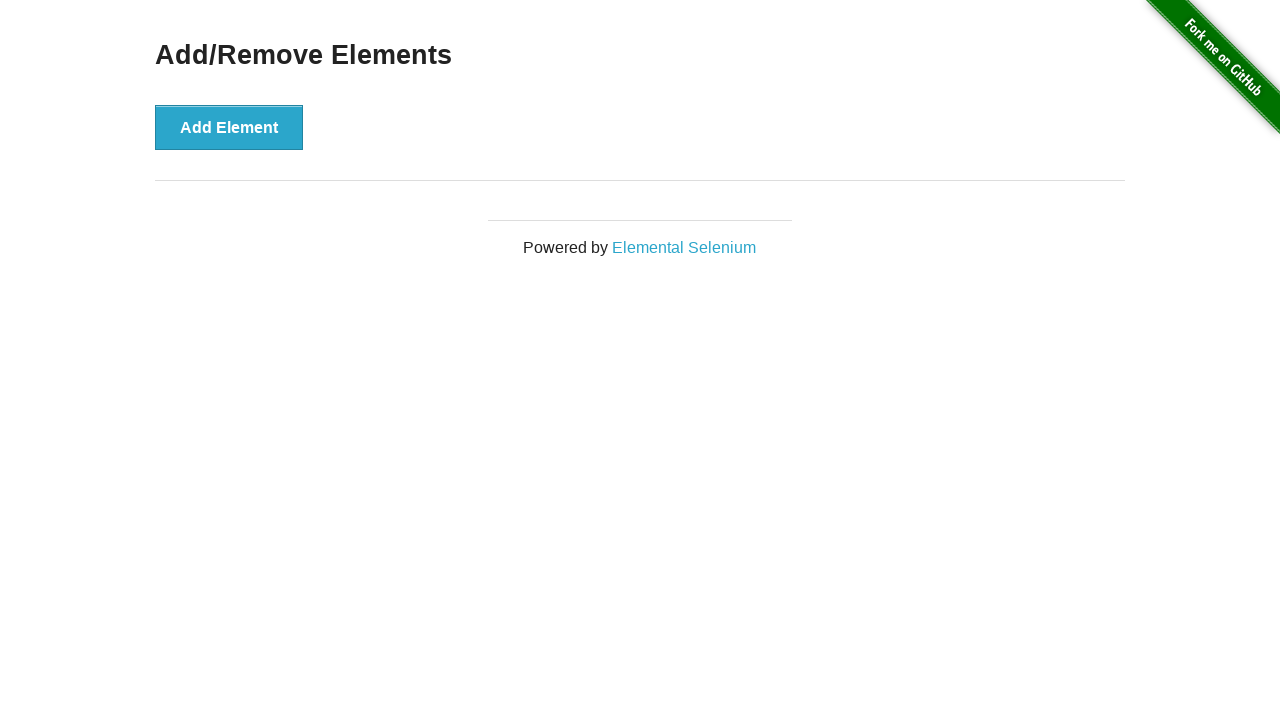

Clicked Add Element button at (229, 127) on button[onclick='addElement()']
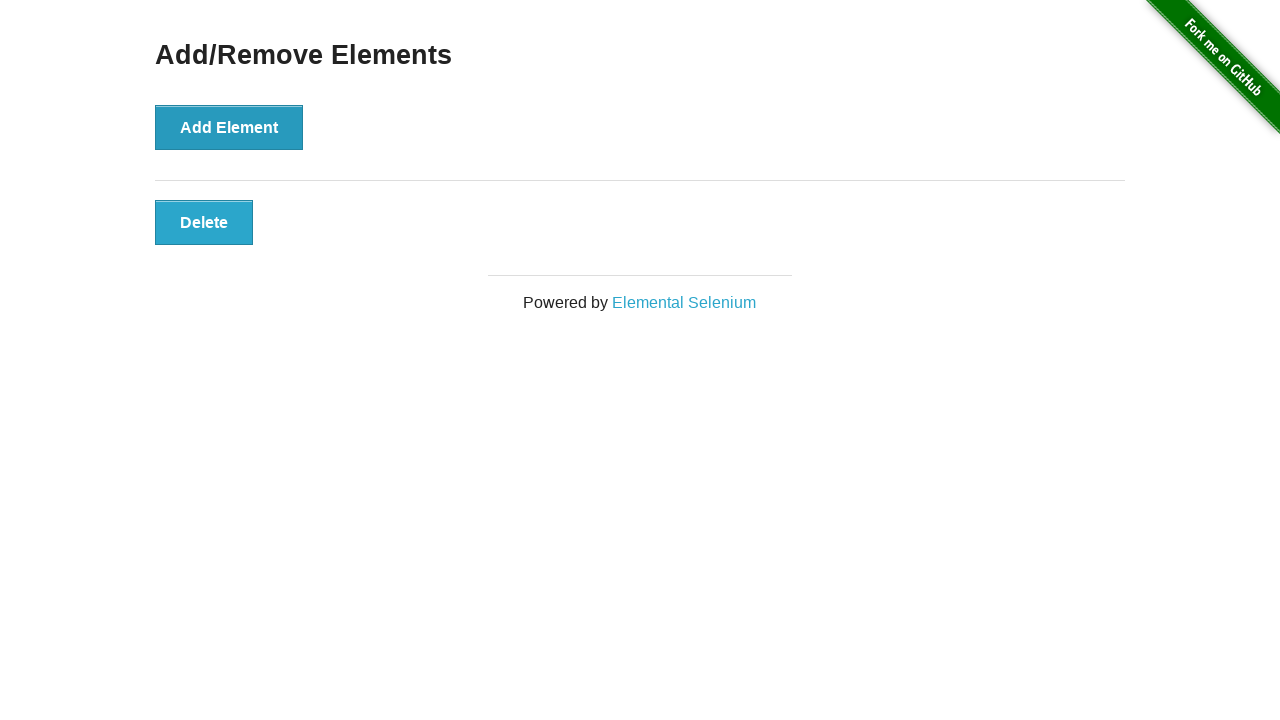

Delete button appeared after adding element
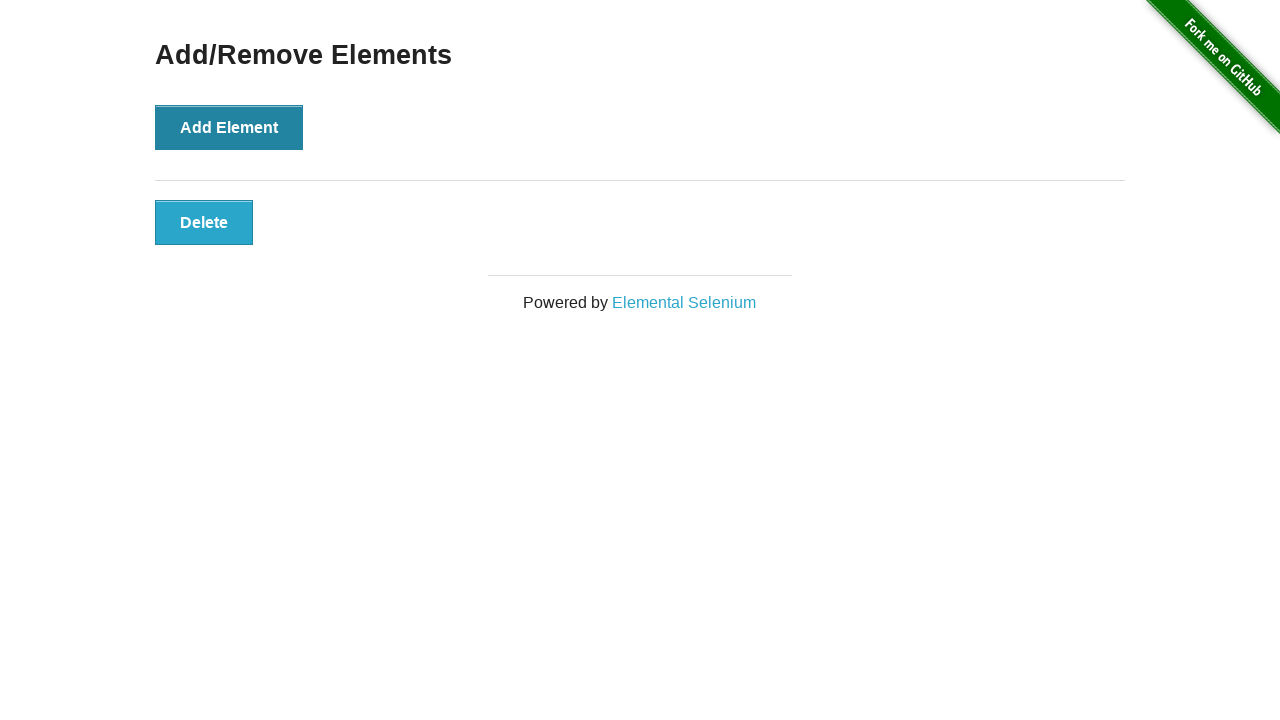

Clicked Delete button to remove element at (204, 222) on button.added-manually
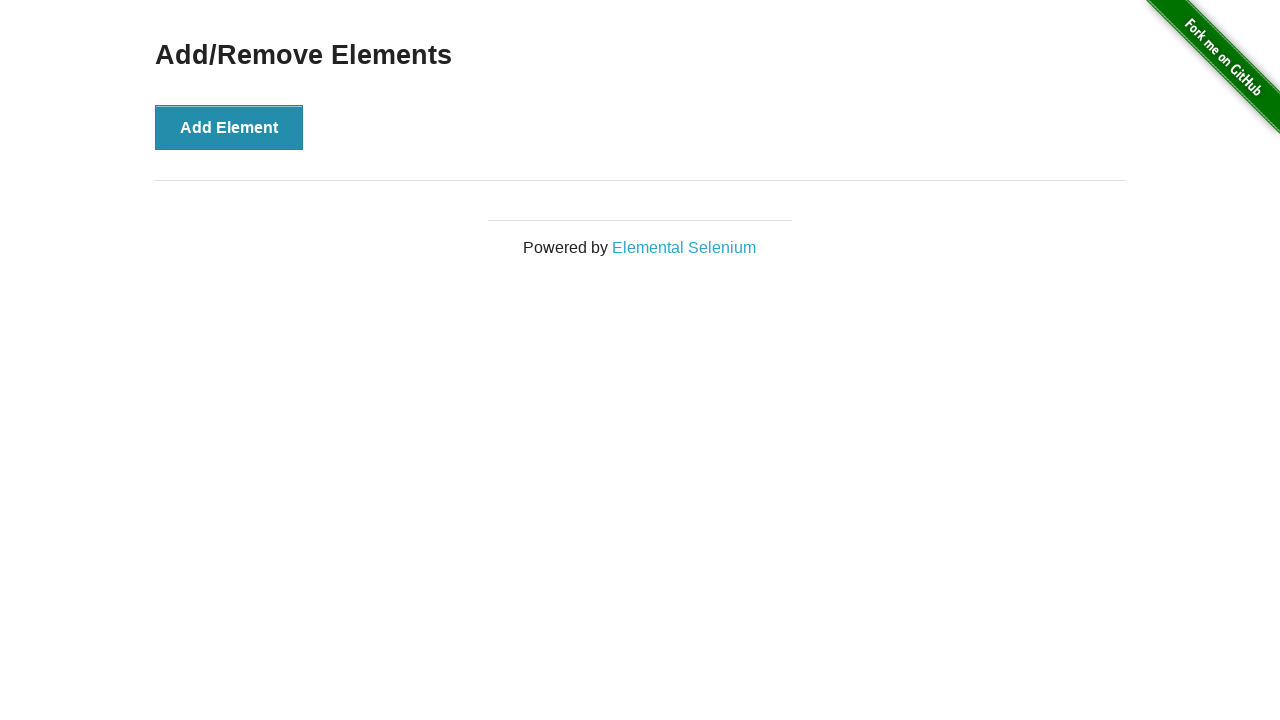

Delete button disappeared after removing element
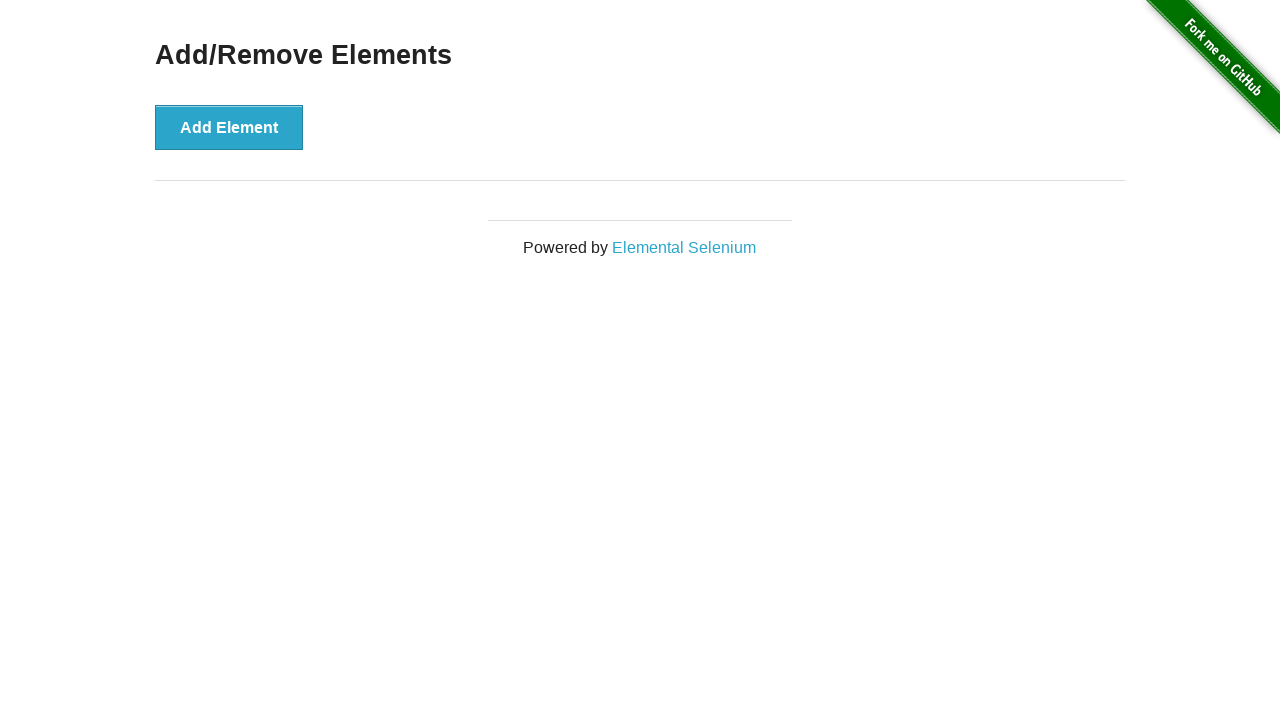

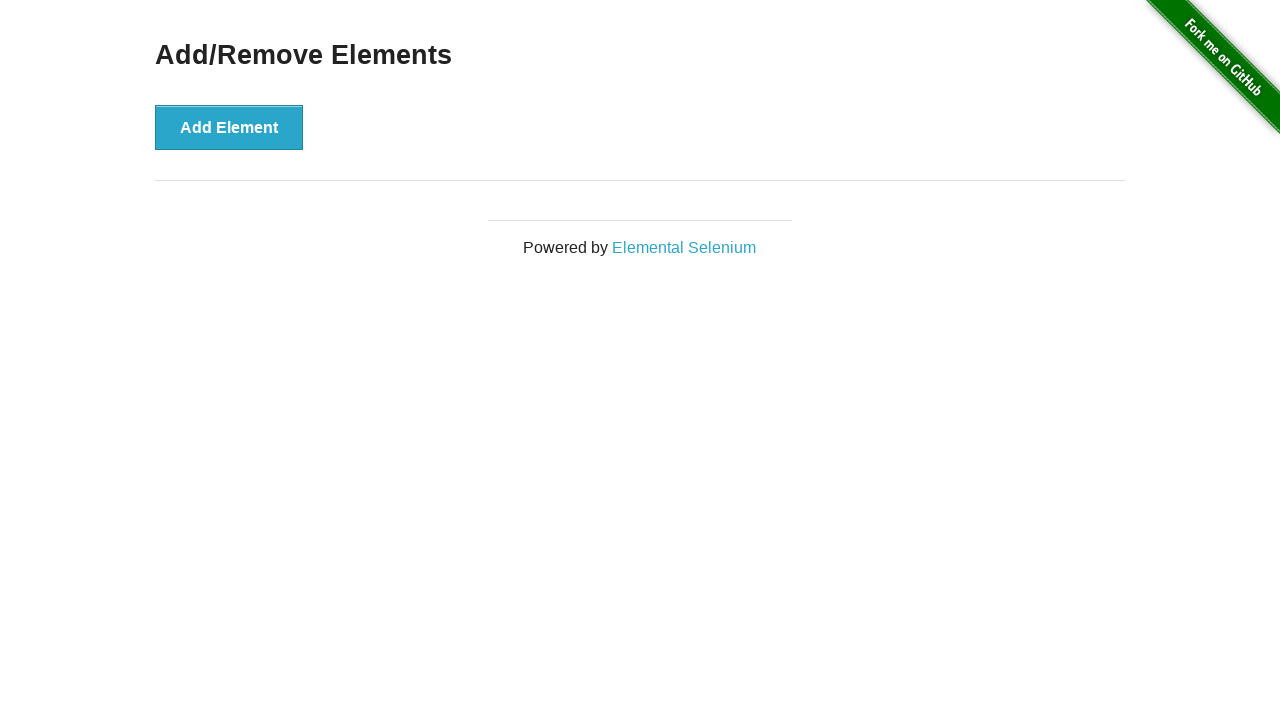